Tests a registration form by filling in first name, last name, and email fields, then submitting and verifying the success message

Starting URL: http://suninjuly.github.io/registration1.html

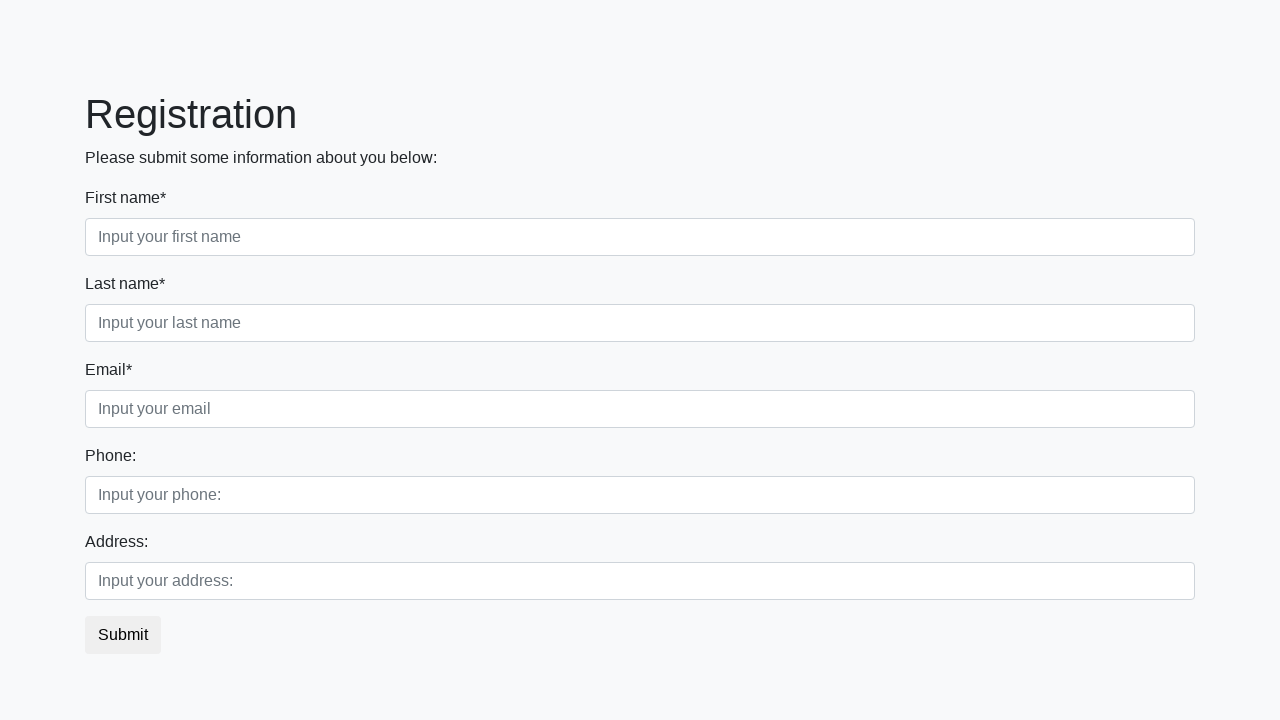

Filled first name field with 'Ivan' on div.first_block div.form-group .form-control.first
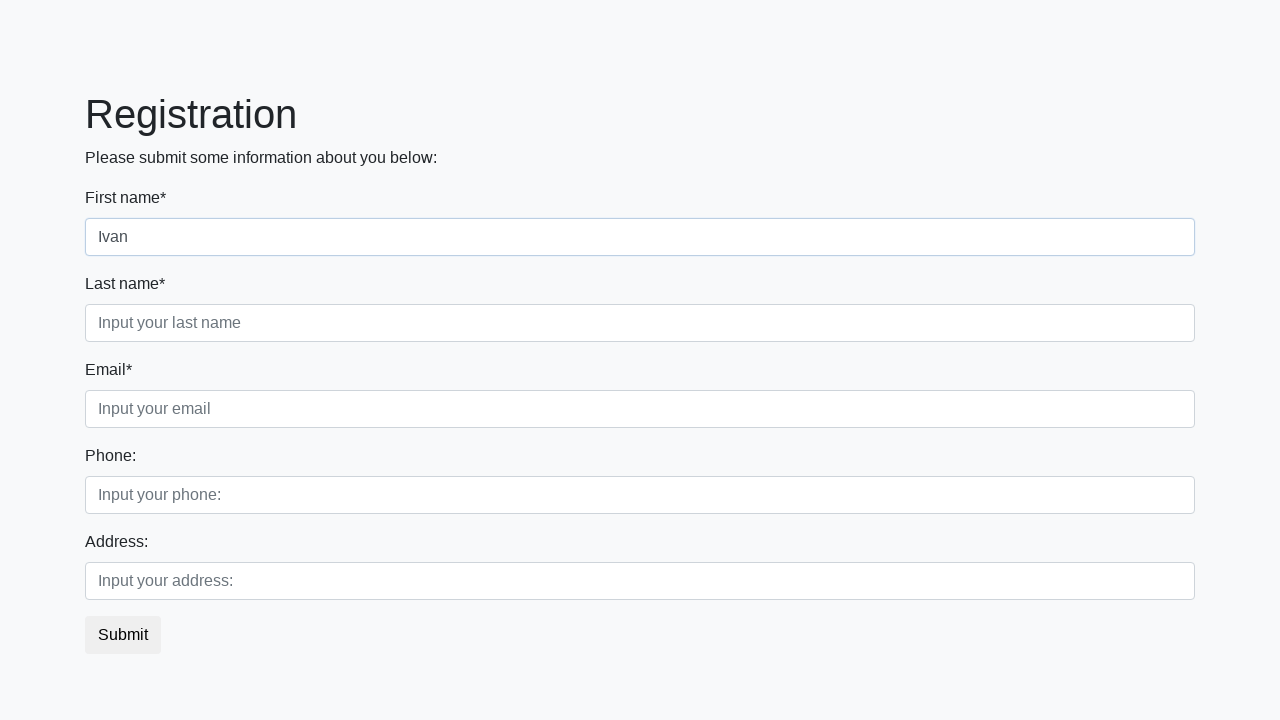

Filled last name field with 'Petrov' on div.first_block div.form-group .form-control.second
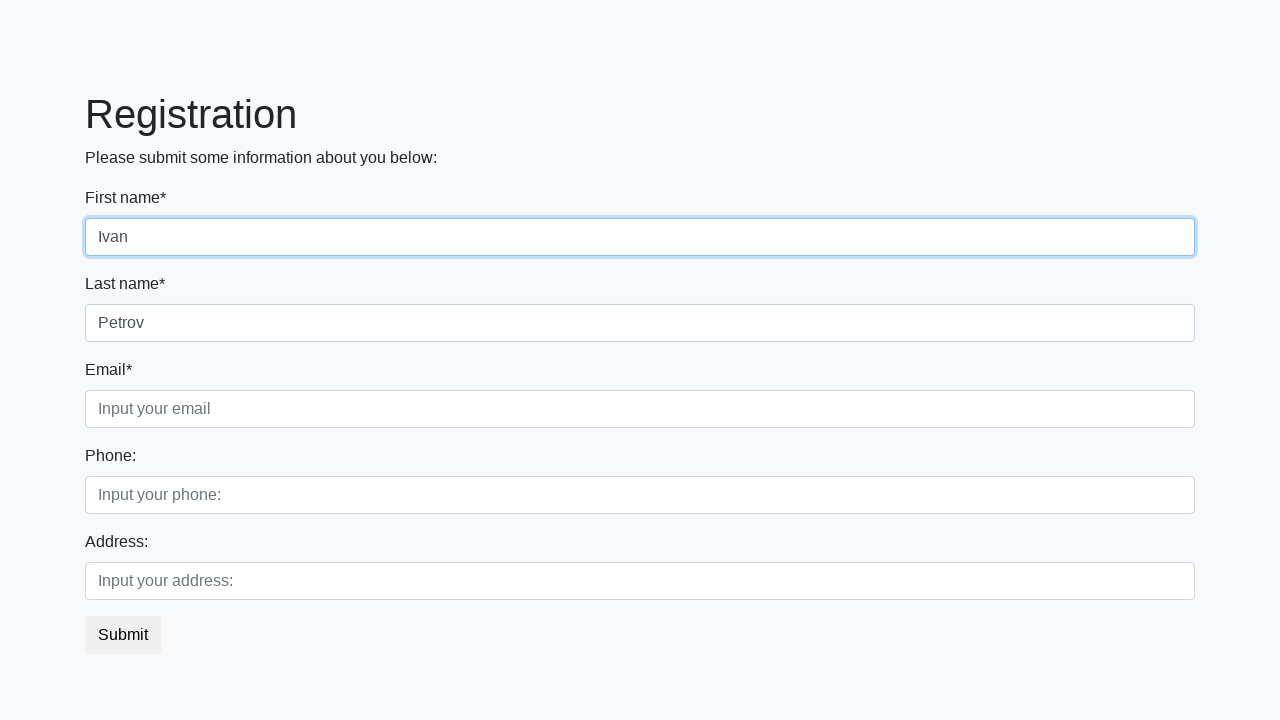

Filled email field with 'testuser@example.com' on div.first_block div.form-group .form-control.third
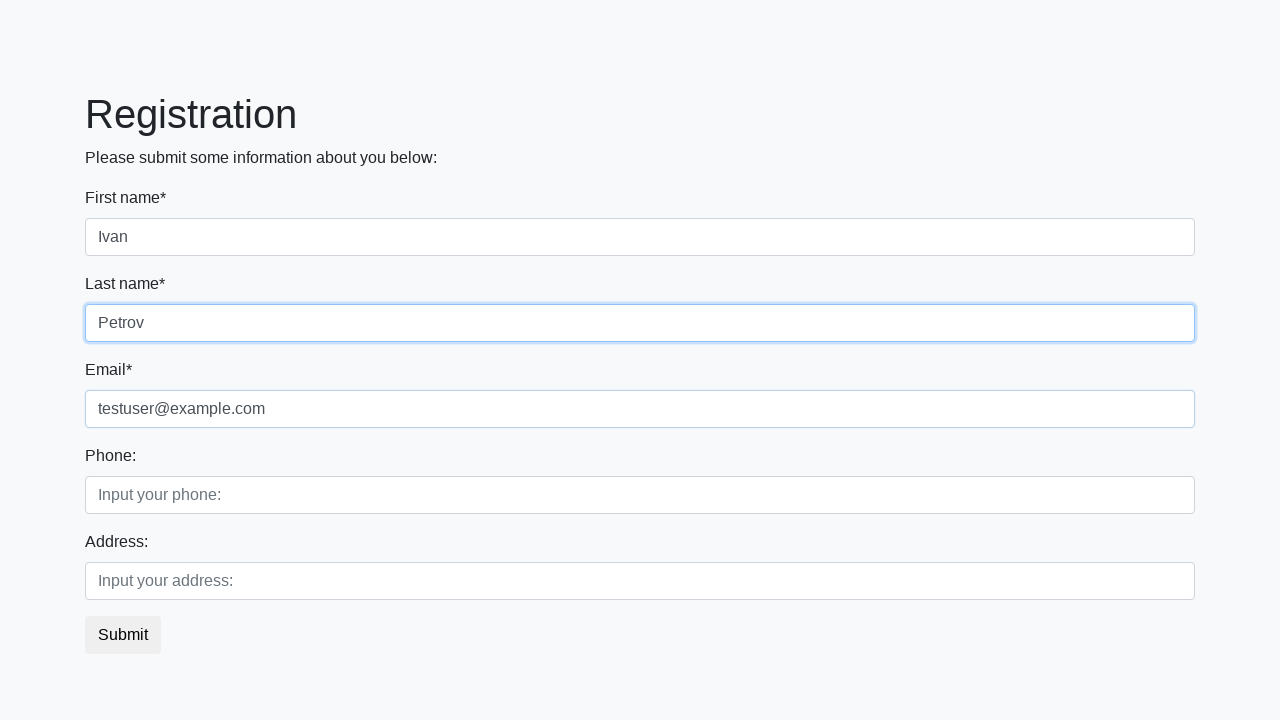

Clicked submit button to register at (123, 635) on button.btn
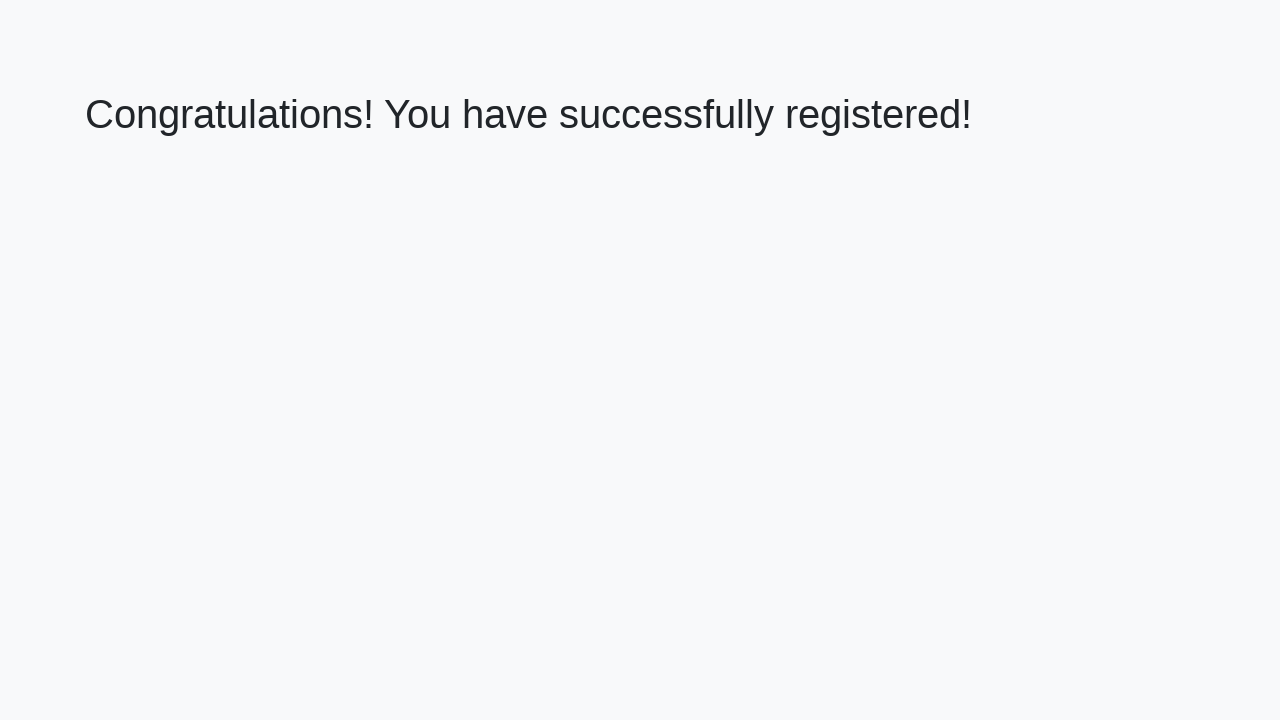

Success message appeared on page
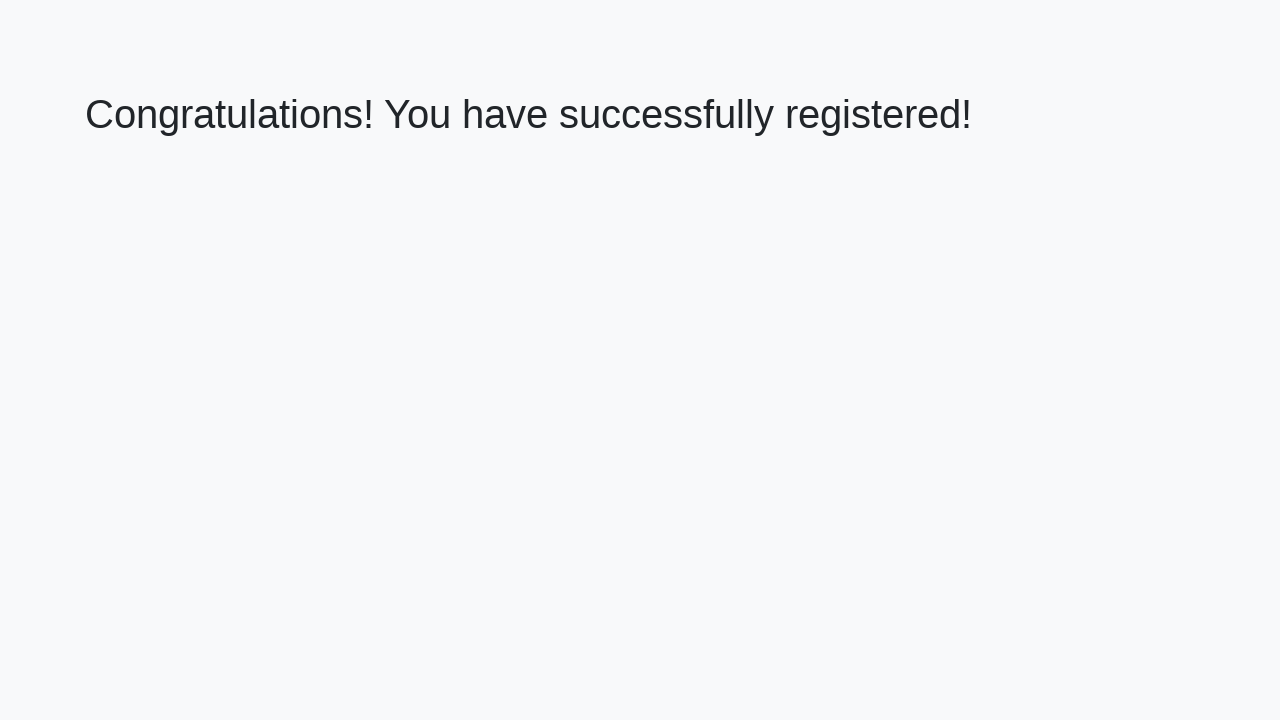

Retrieved success message text: 'Congratulations! You have successfully registered!'
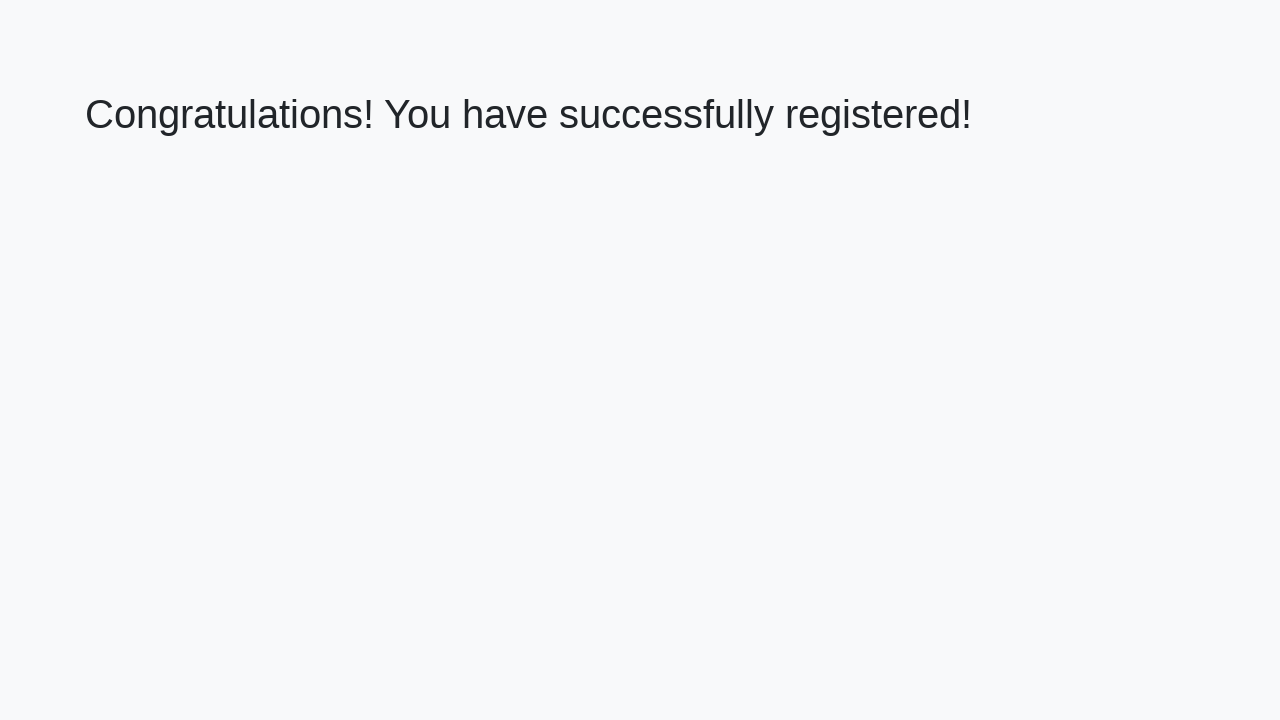

Verified success message matches expected text
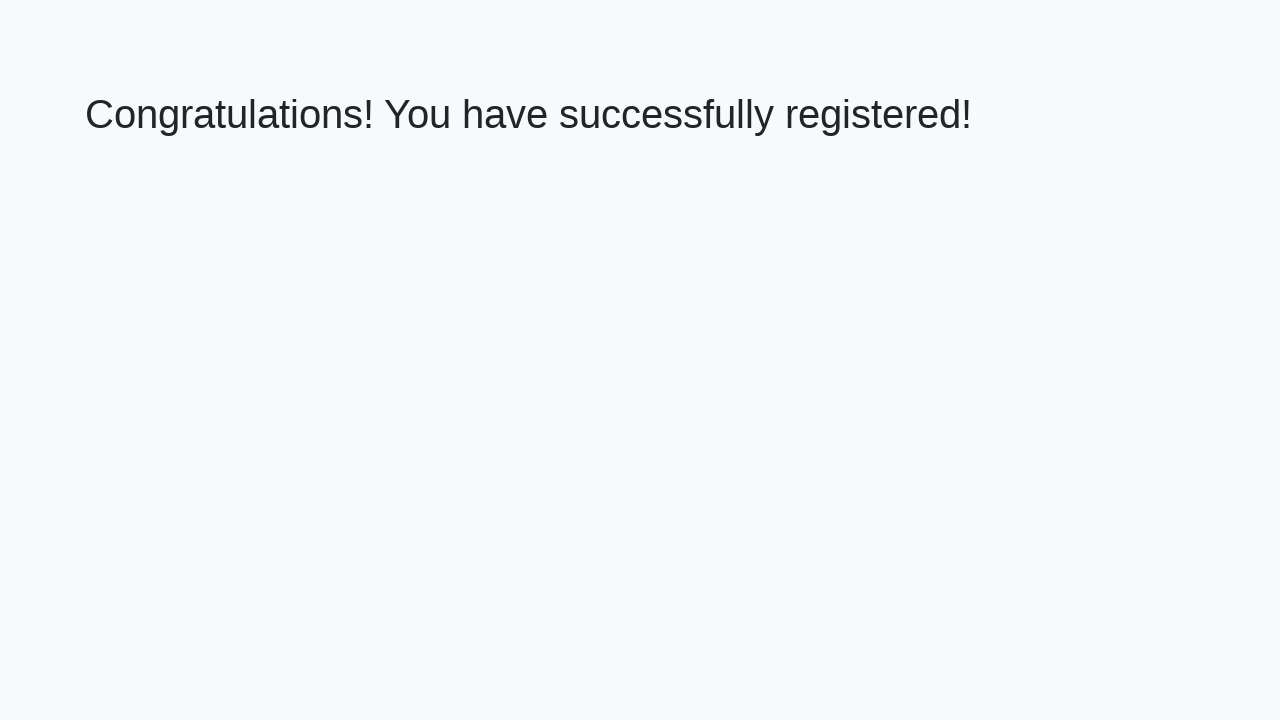

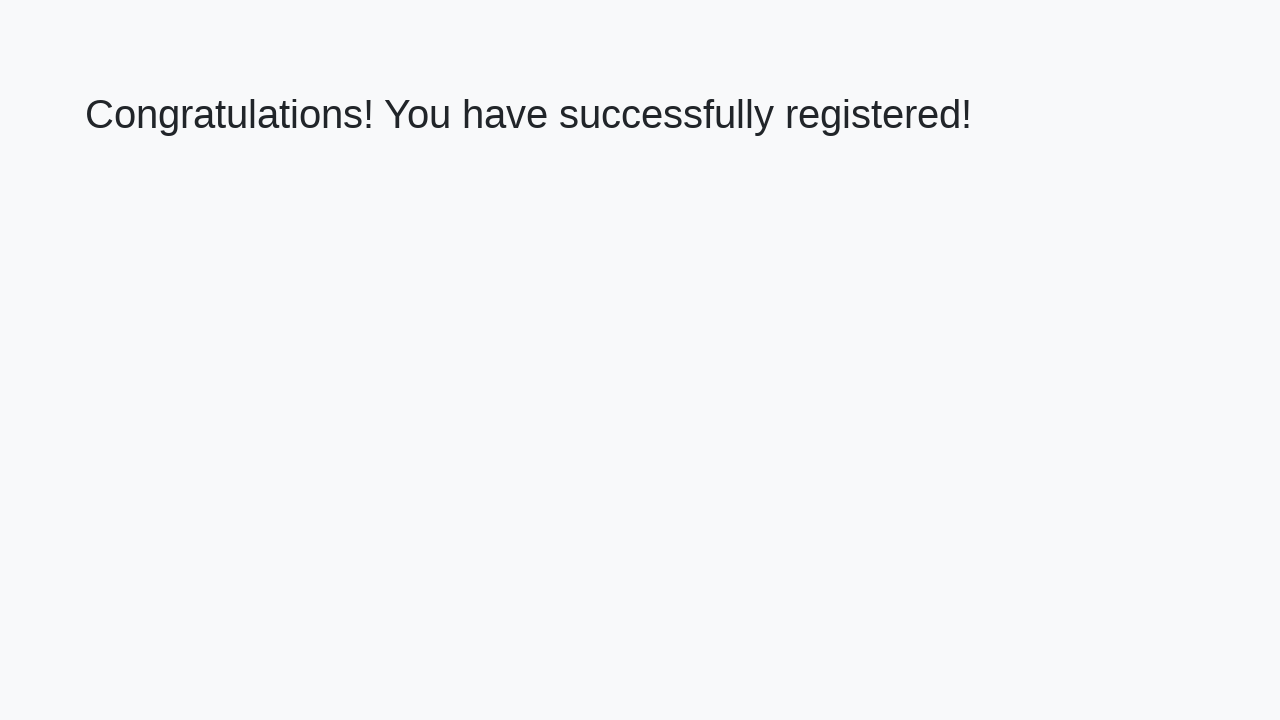